Checks HTML content for exposed sensitive data like API keys, passwords, or localhost references

Starting URL: https://willing-tree-pi.vercel.app

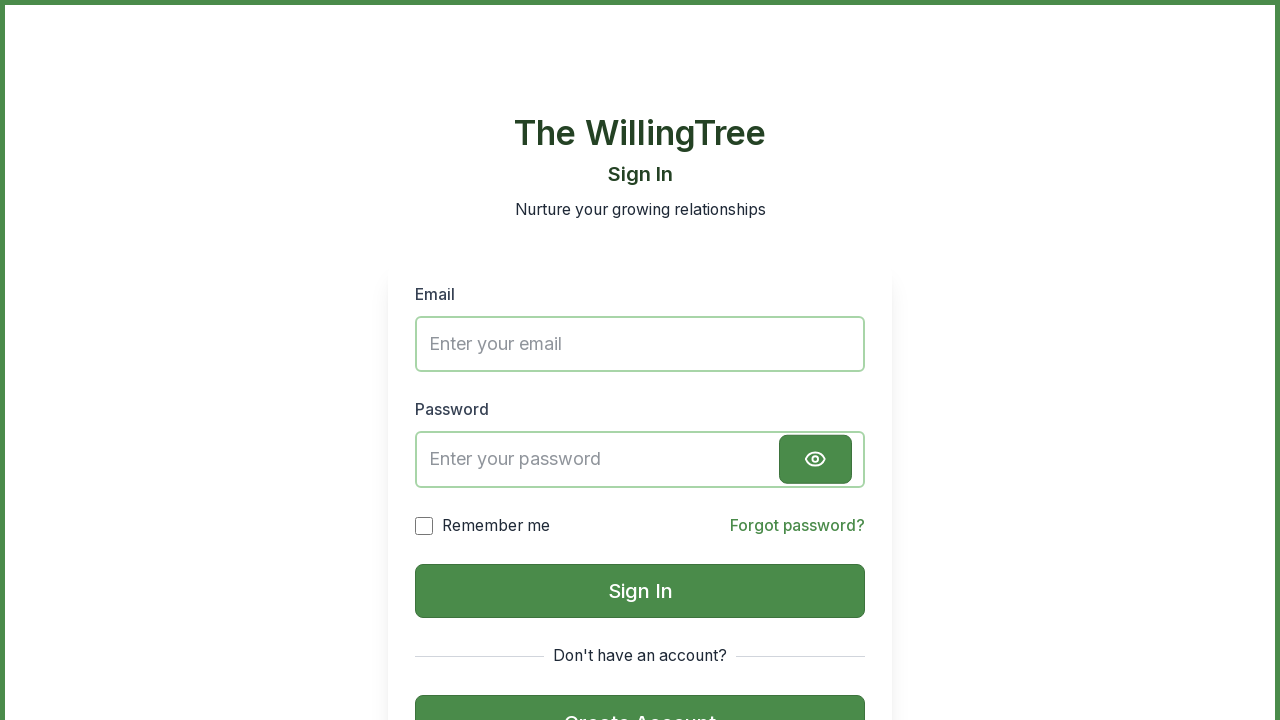

Retrieved page HTML content
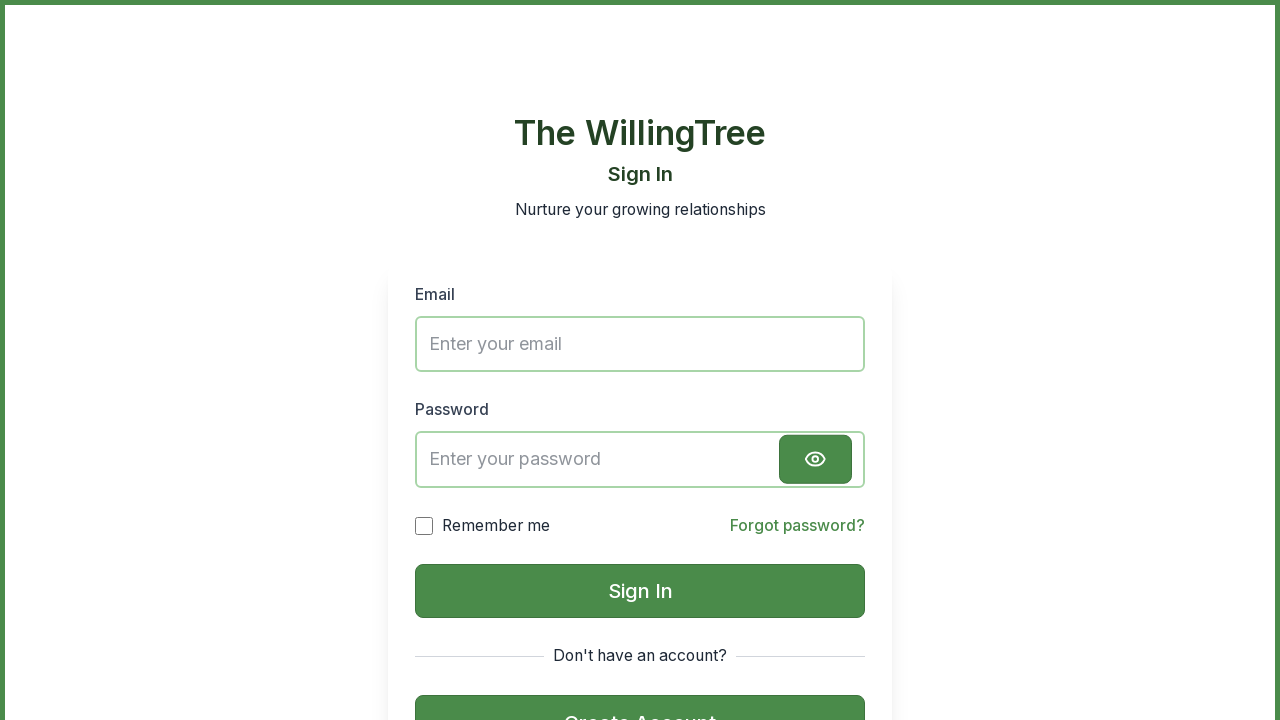

Removed Firebase authentication iframes from content
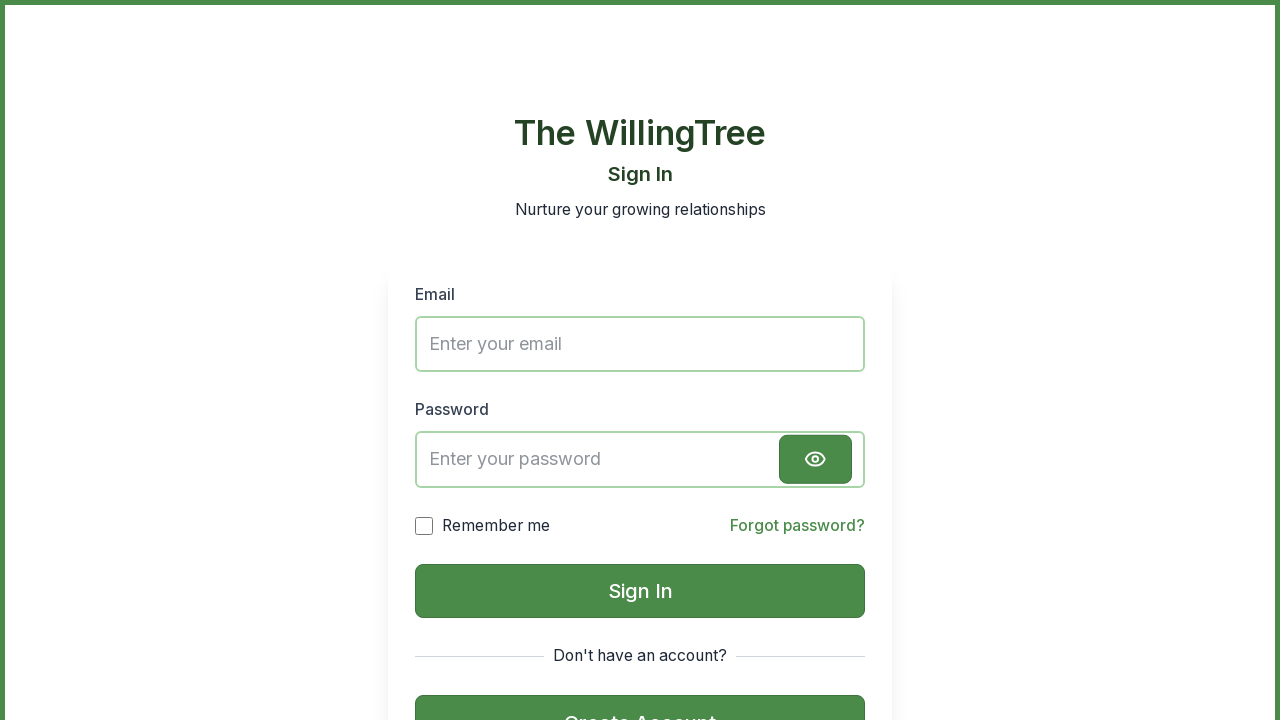

Verified no API keys are exposed in HTML
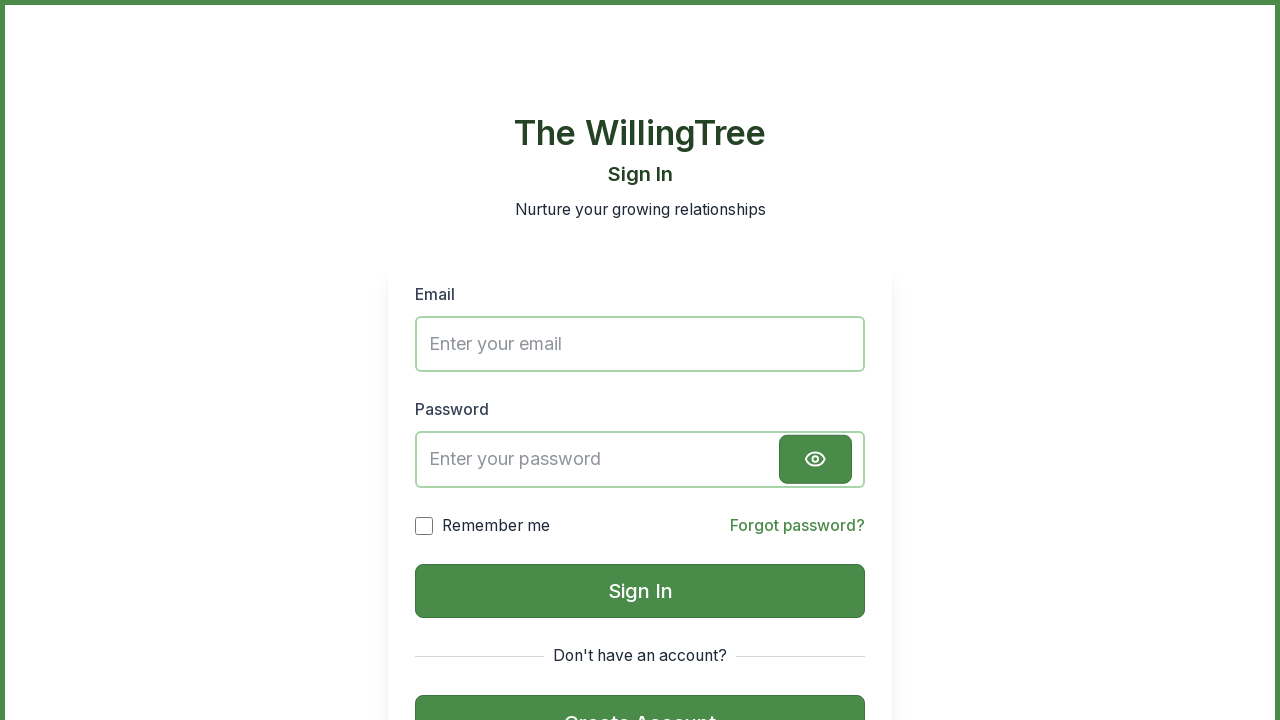

Verified no secret keys are exposed in HTML
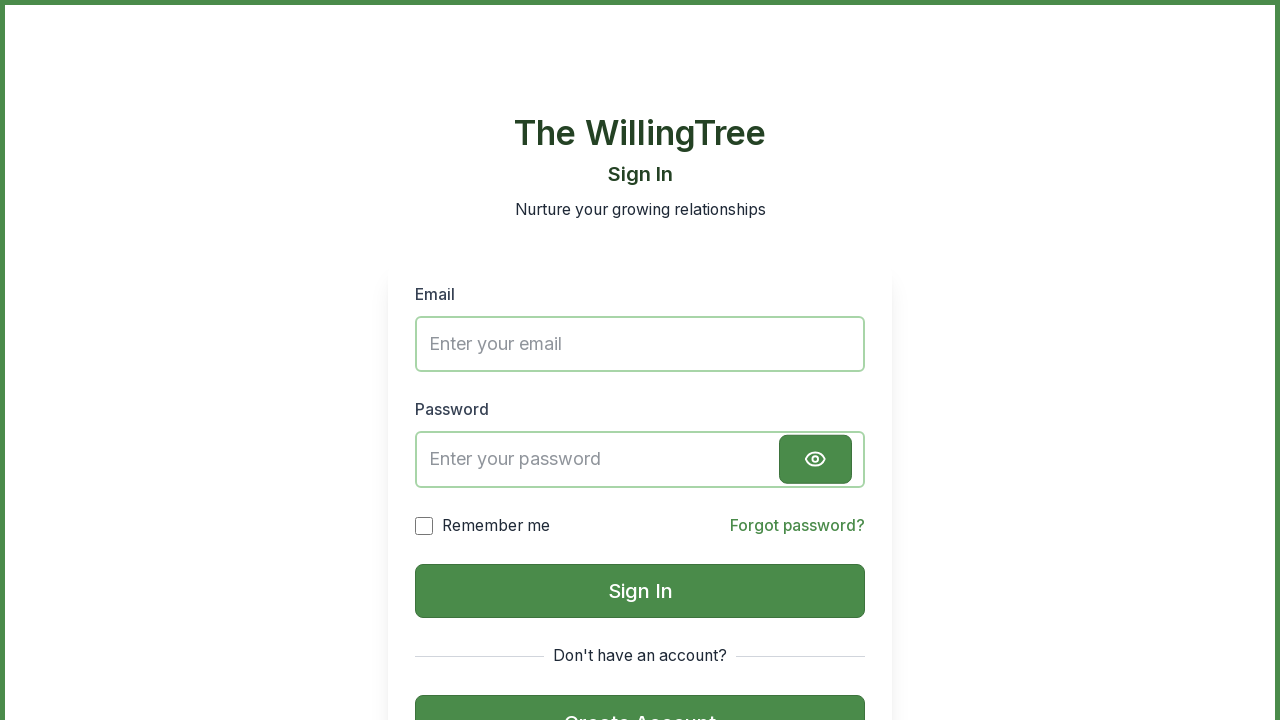

Verified no private keys are exposed in HTML
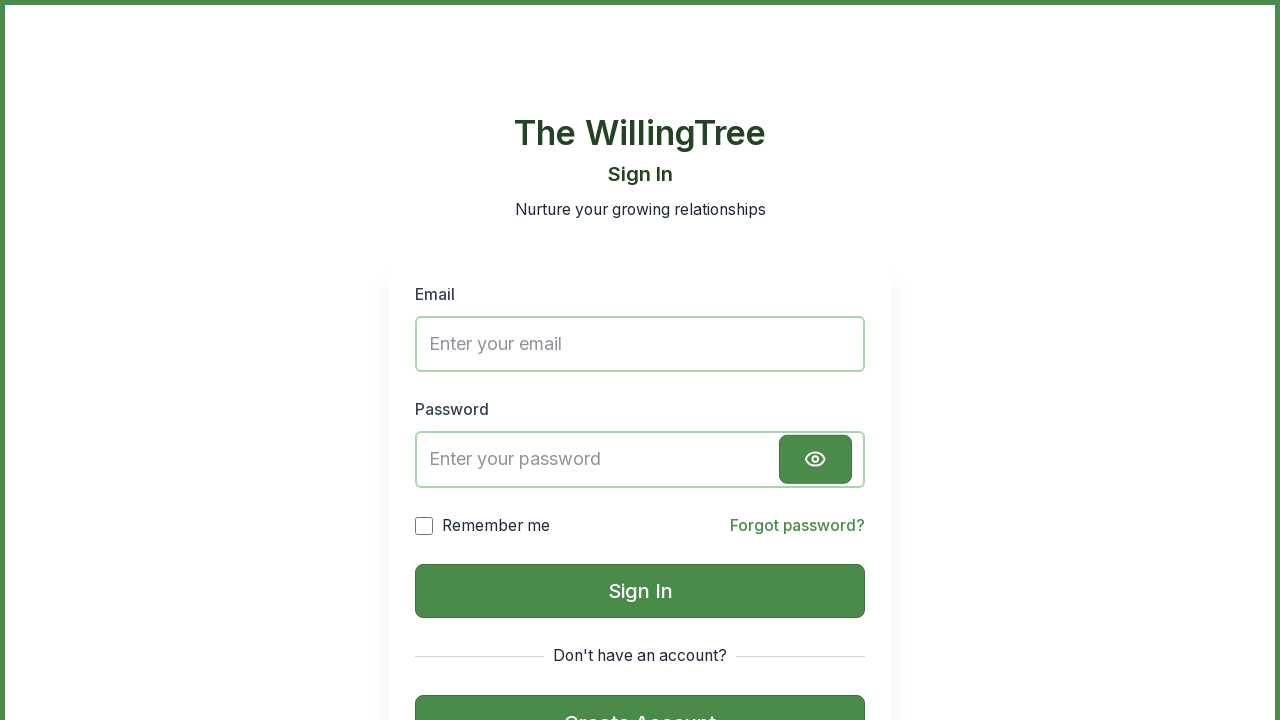

Verified no password fields are exposed in HTML
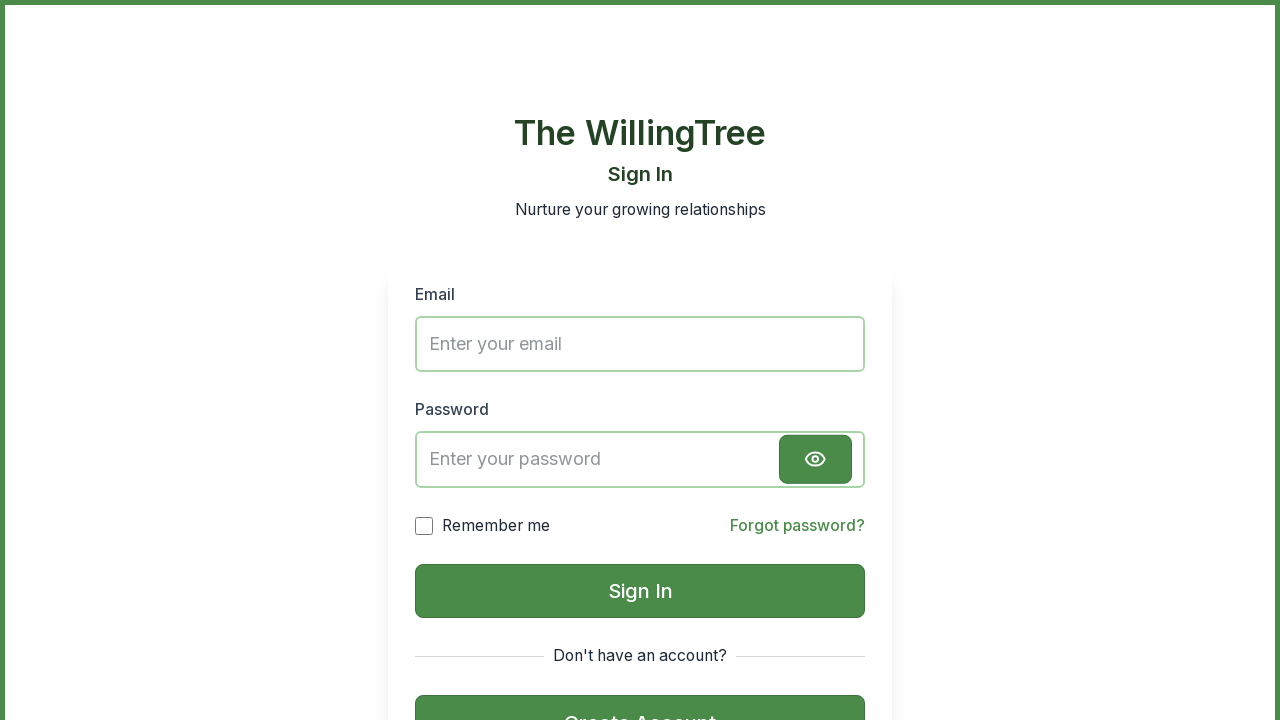

Verified no localhost references in HTML
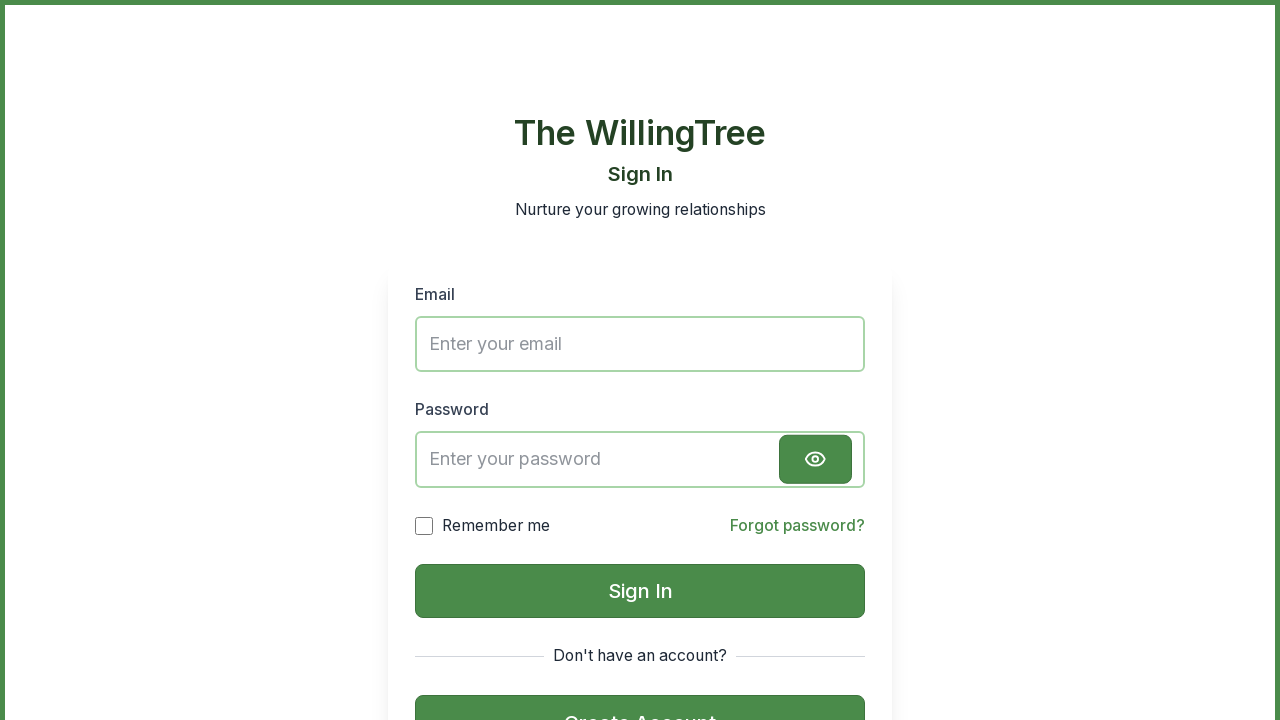

Verified no 127.0.0.1 references in HTML
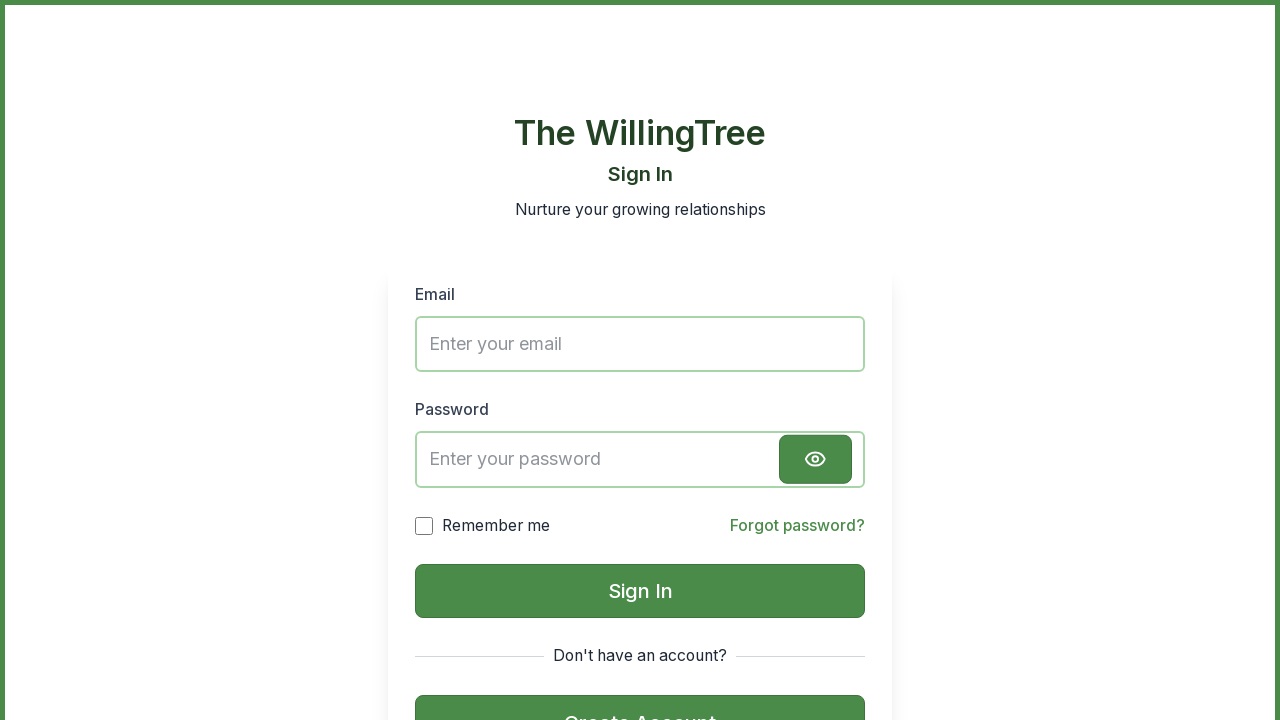

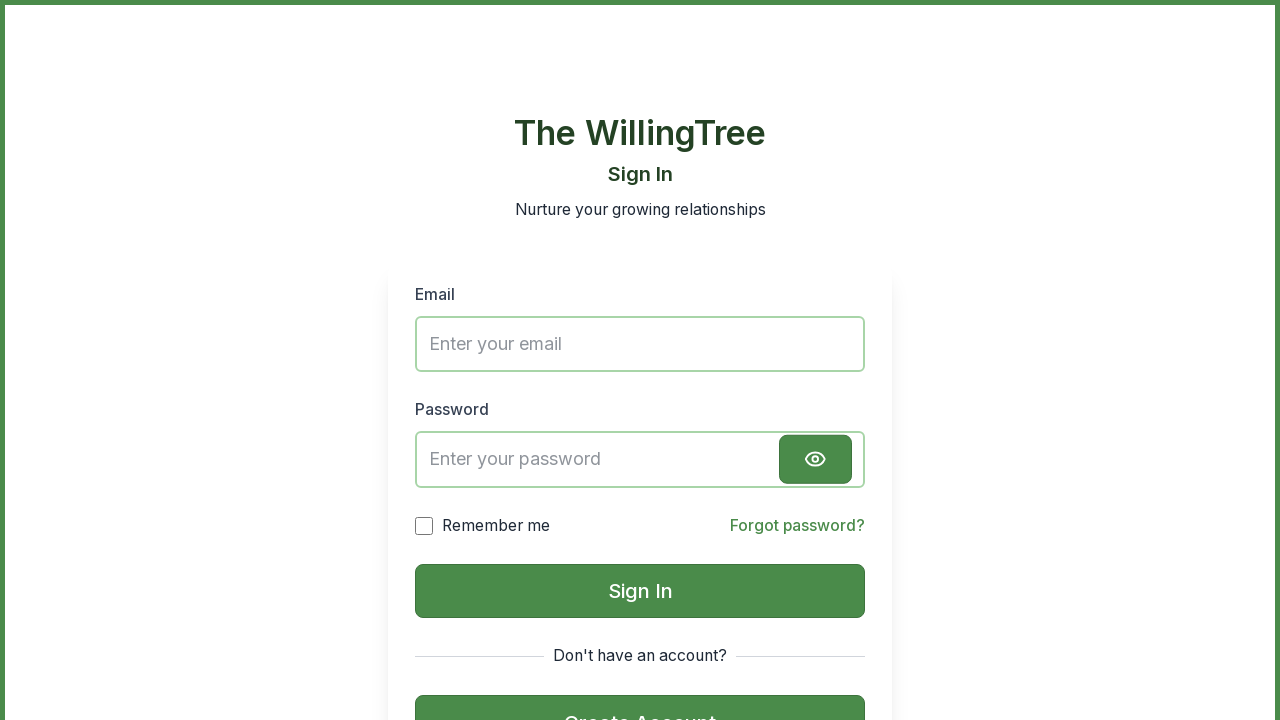